Tests HTML5 drag and drop functionality by dragging column A to column B on a demo page

Starting URL: https://the-internet.herokuapp.com/drag_and_drop

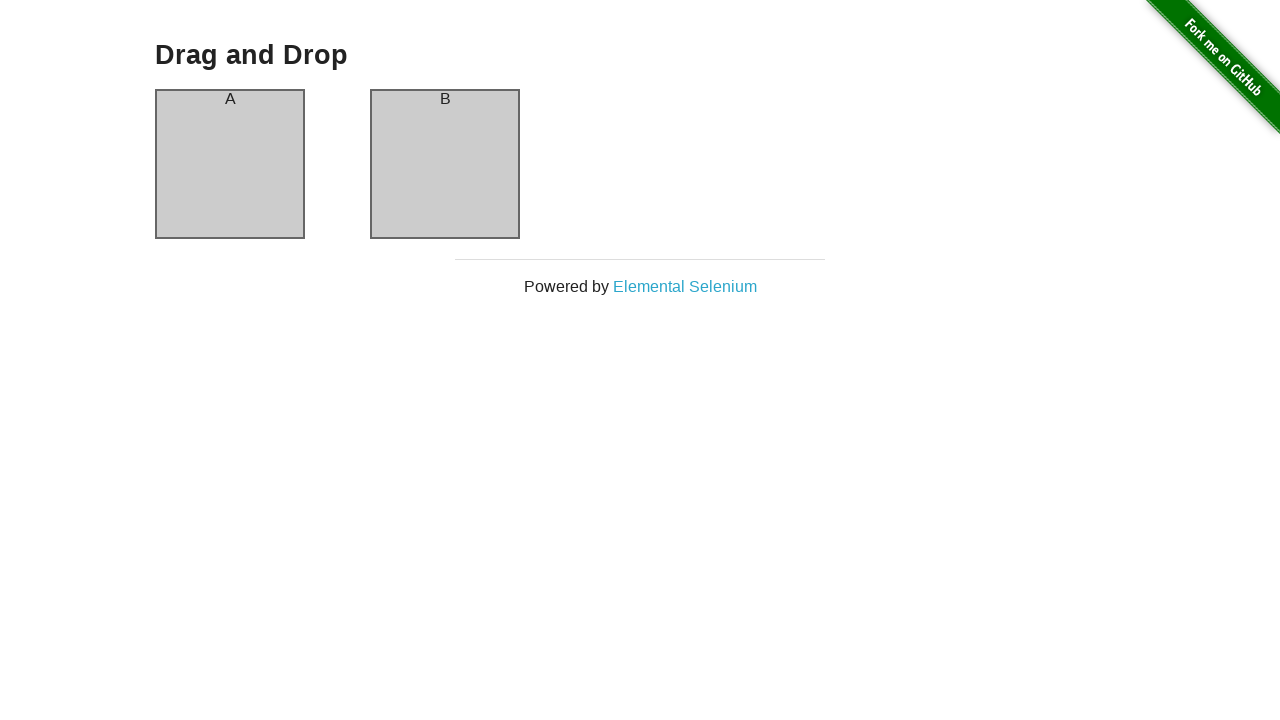

Located column A element
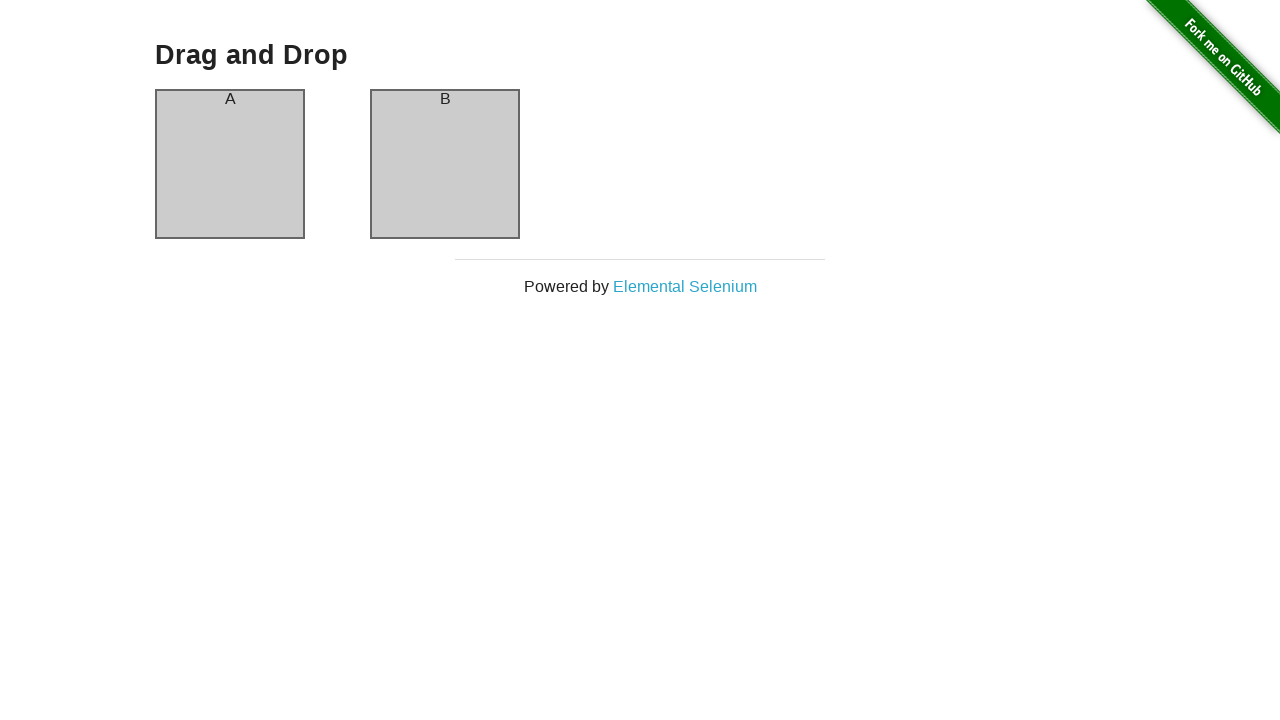

Located column B element
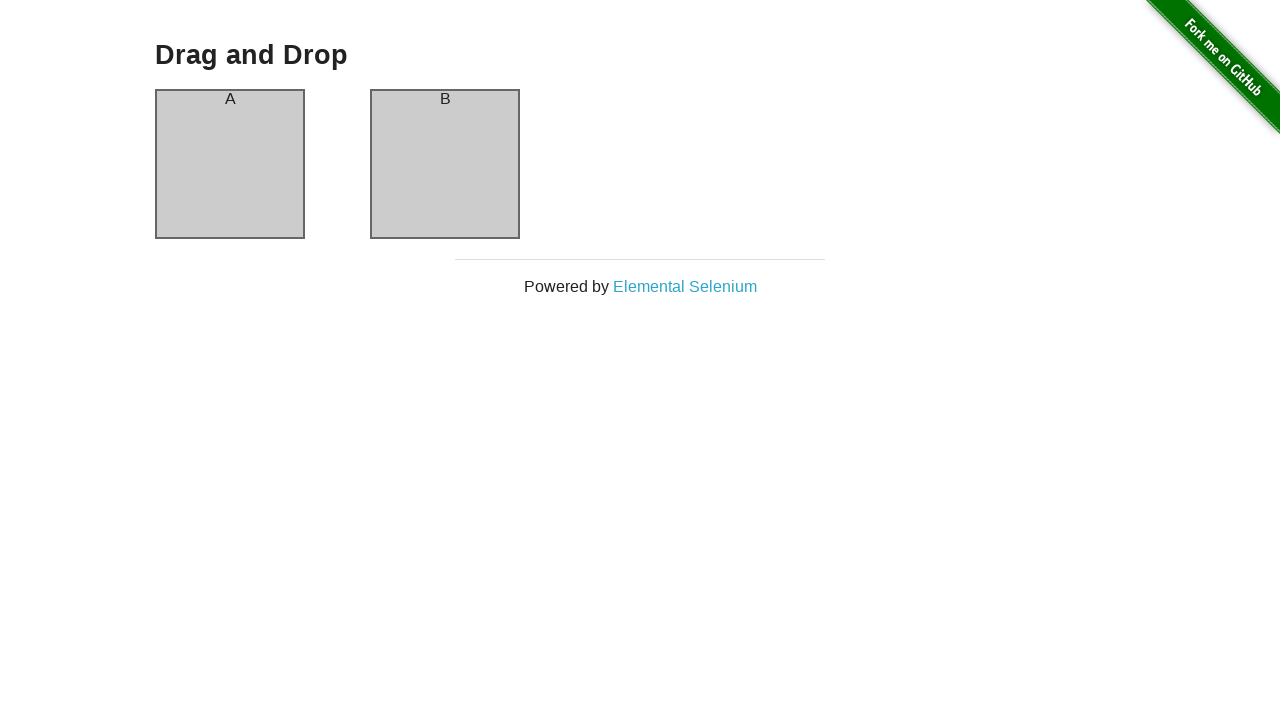

Dragged column A to column B at (445, 164)
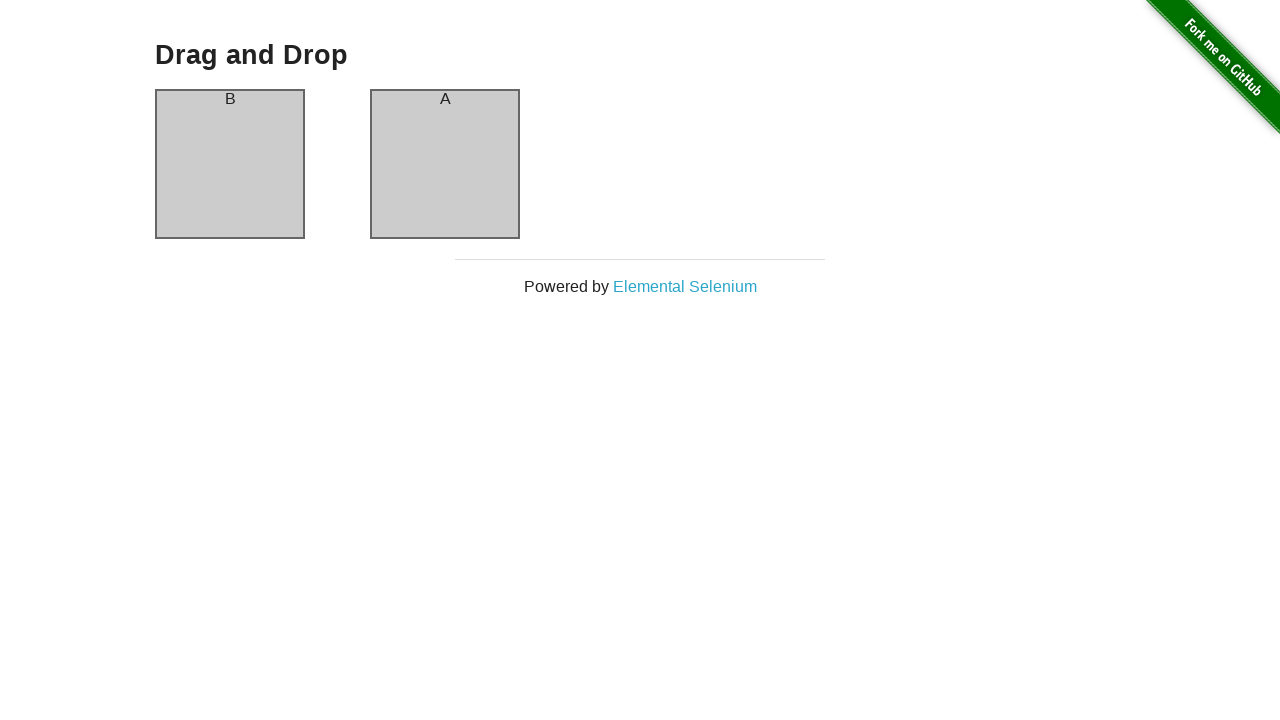

Waited for drag and drop animation to complete
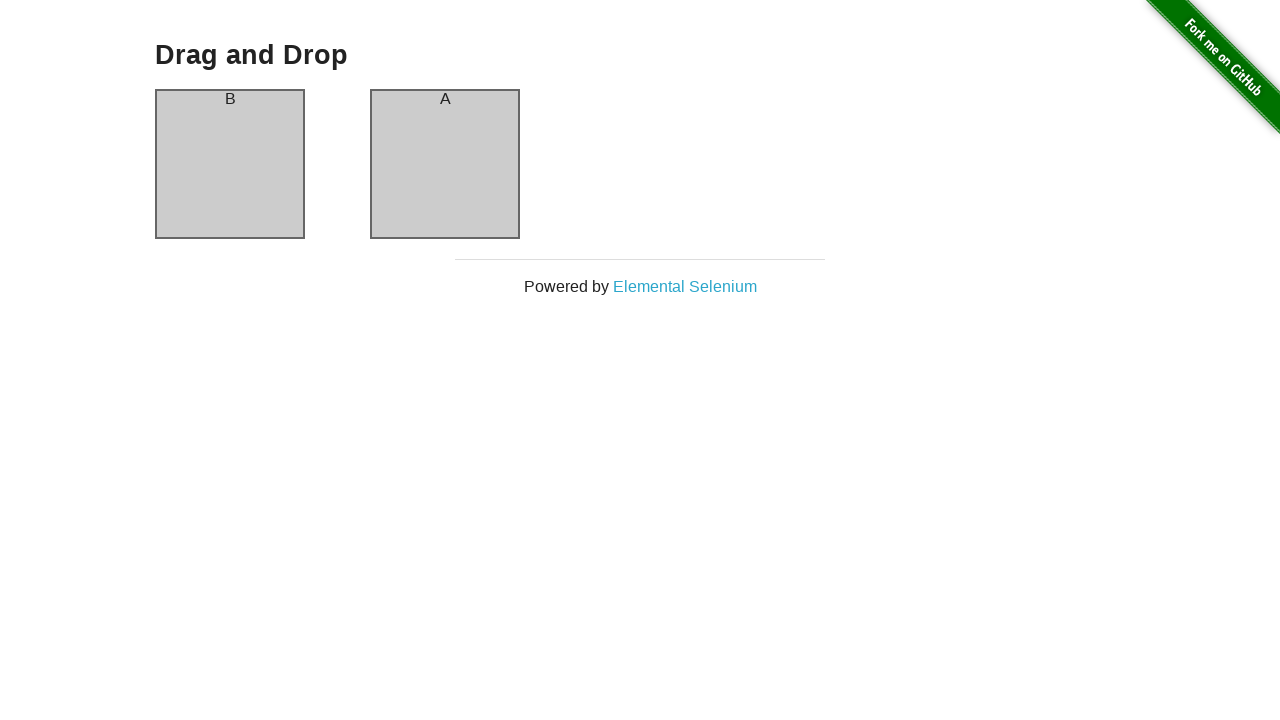

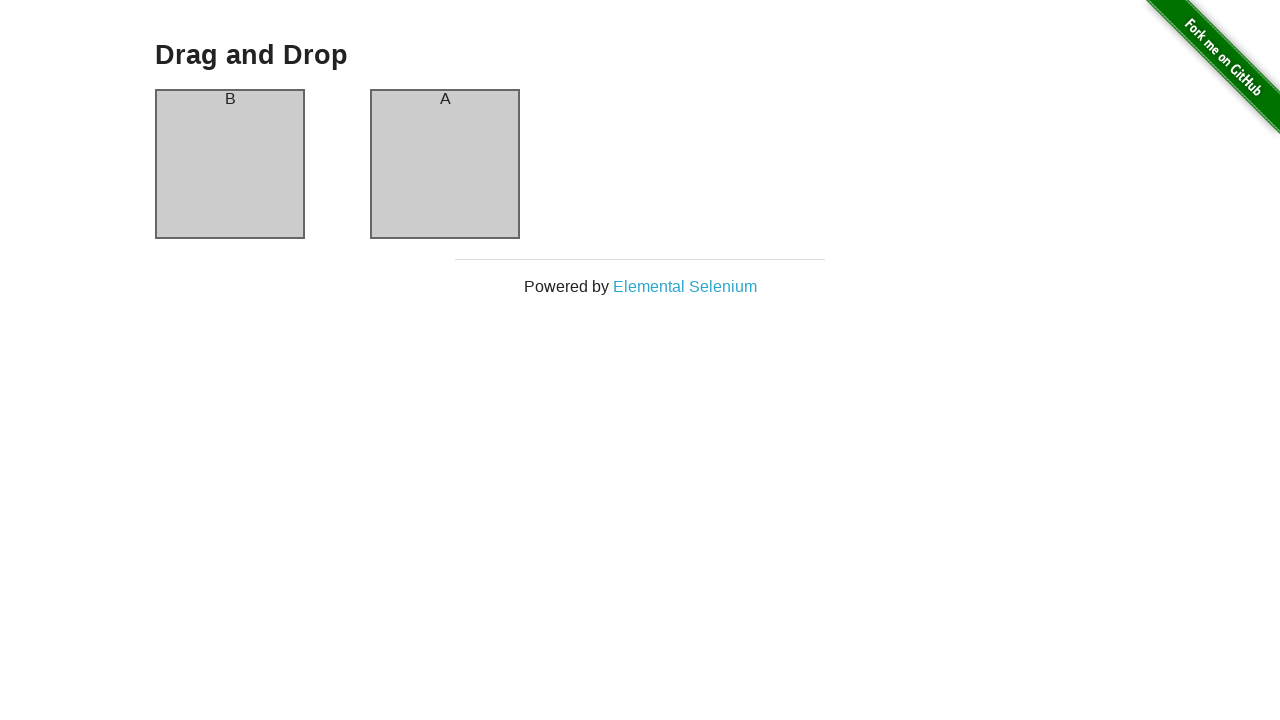